Tests an e-commerce workflow by adding specific vegetables (Cucumber, Brocolli, Beetroot) to cart, proceeding to checkout, applying a promo code, and verifying the promo is applied successfully.

Starting URL: https://rahulshettyacademy.com/seleniumPractise/

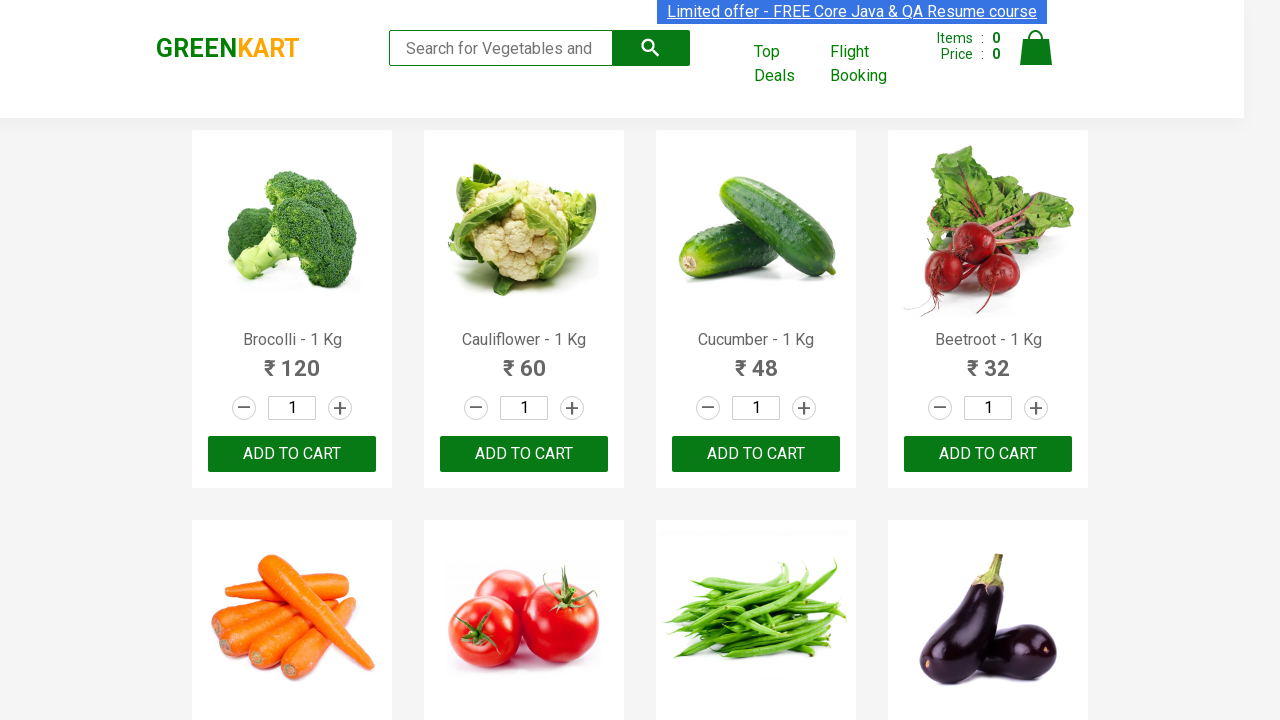

Waited for products to load
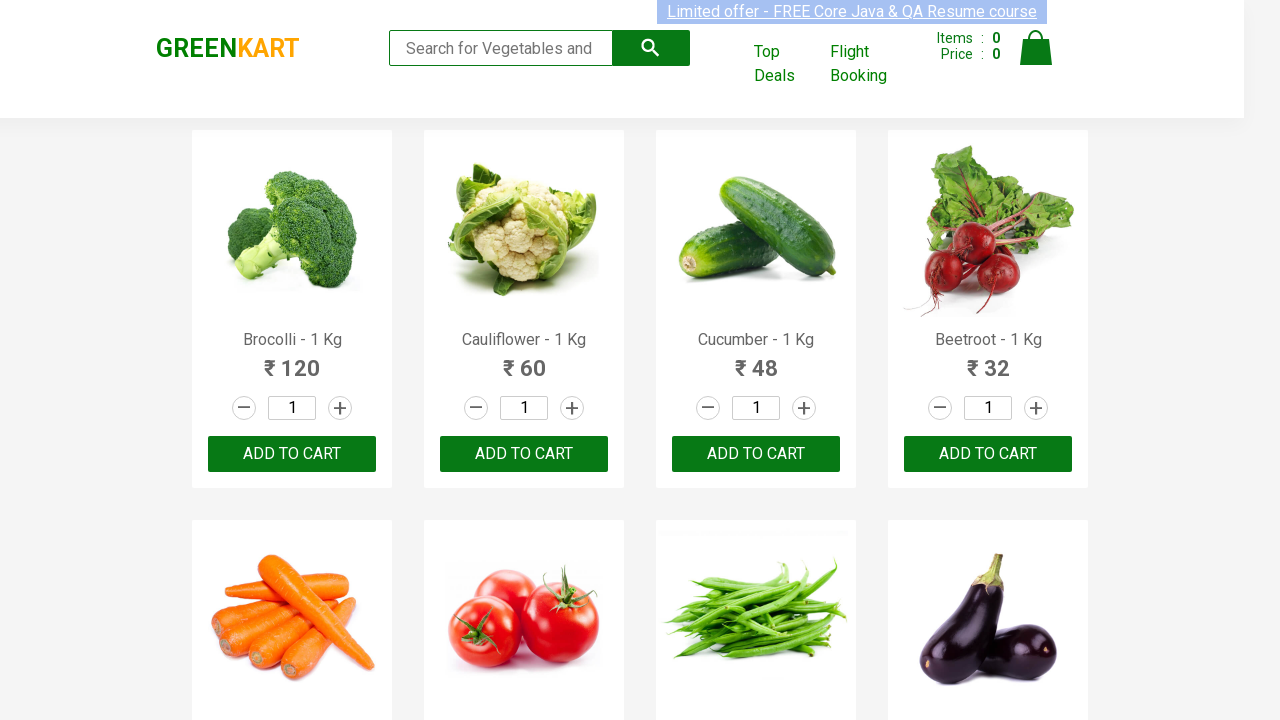

Retrieved all product elements from the page
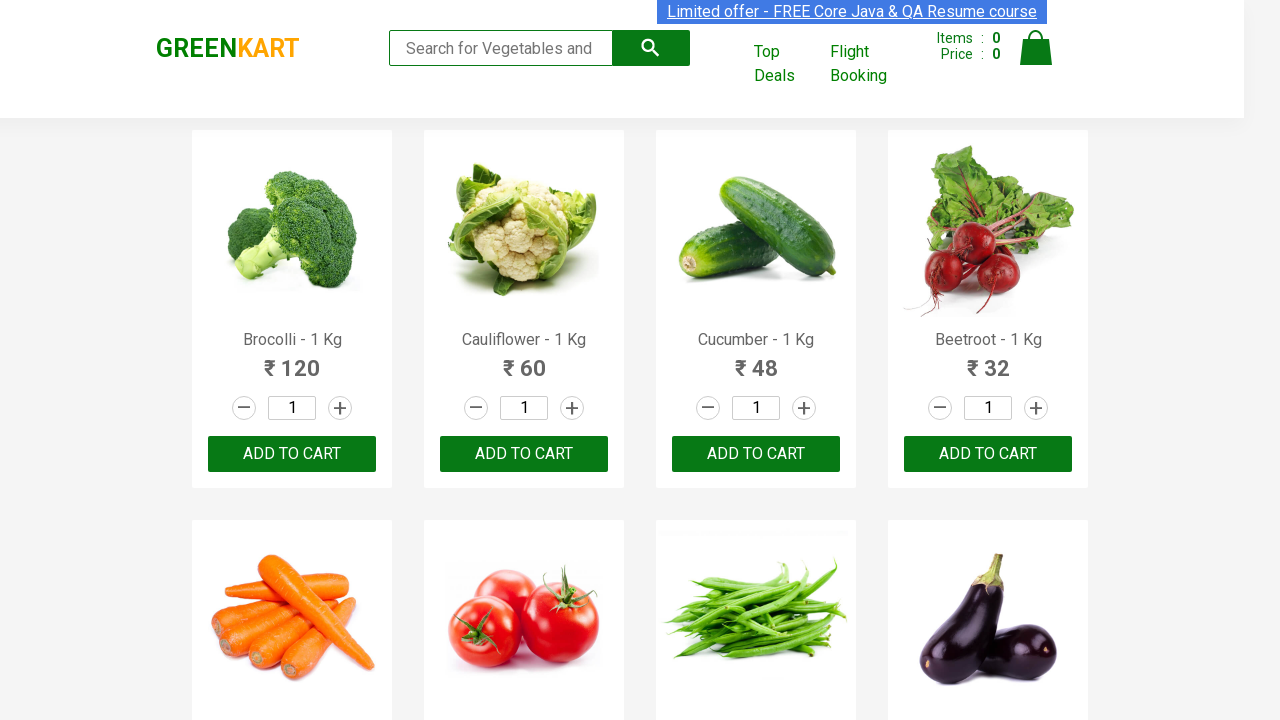

Added 'Brocolli' to cart at (292, 454) on xpath=//div[@class='product-action']/button >> nth=0
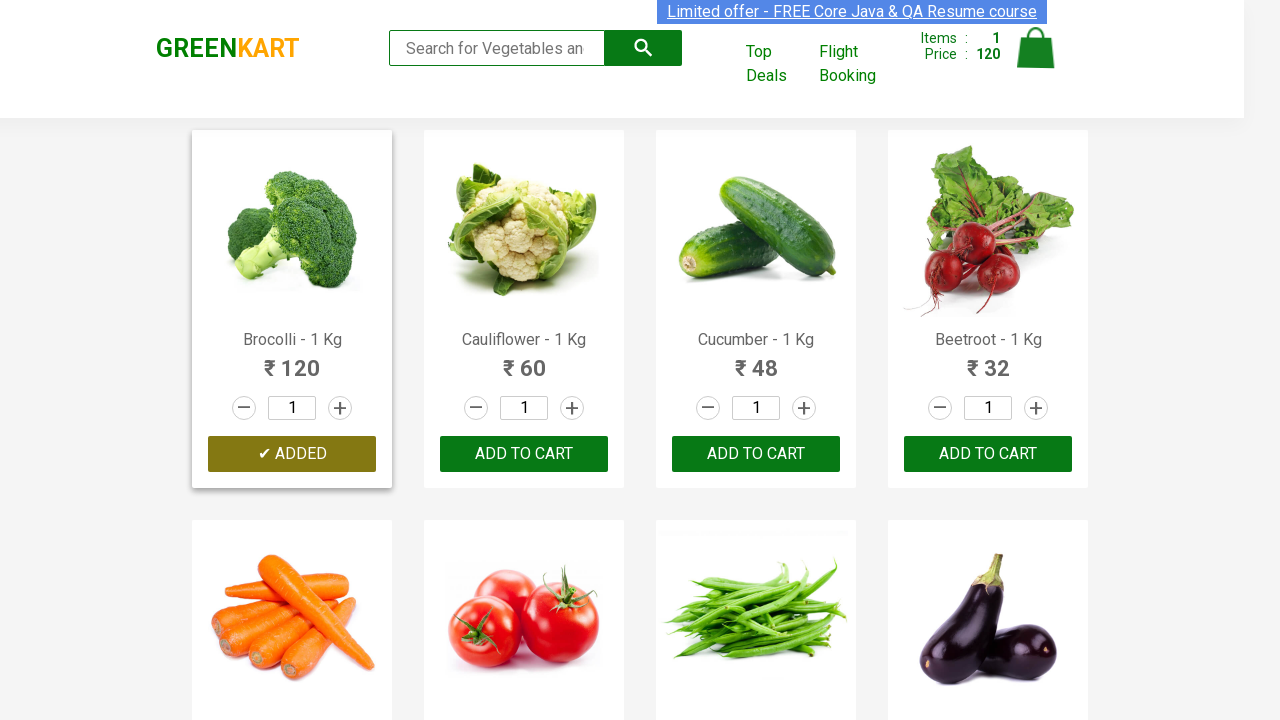

Added 'Cucumber' to cart at (756, 454) on xpath=//div[@class='product-action']/button >> nth=2
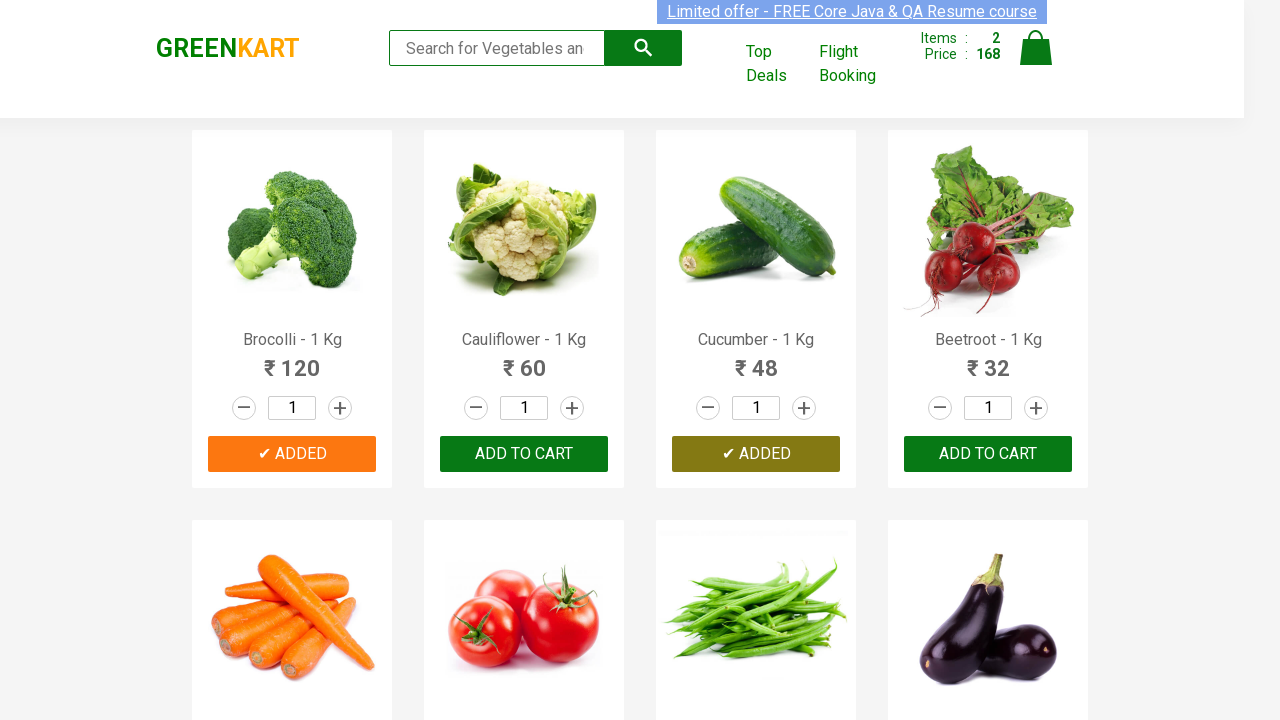

Added 'Beetroot' to cart at (988, 454) on xpath=//div[@class='product-action']/button >> nth=3
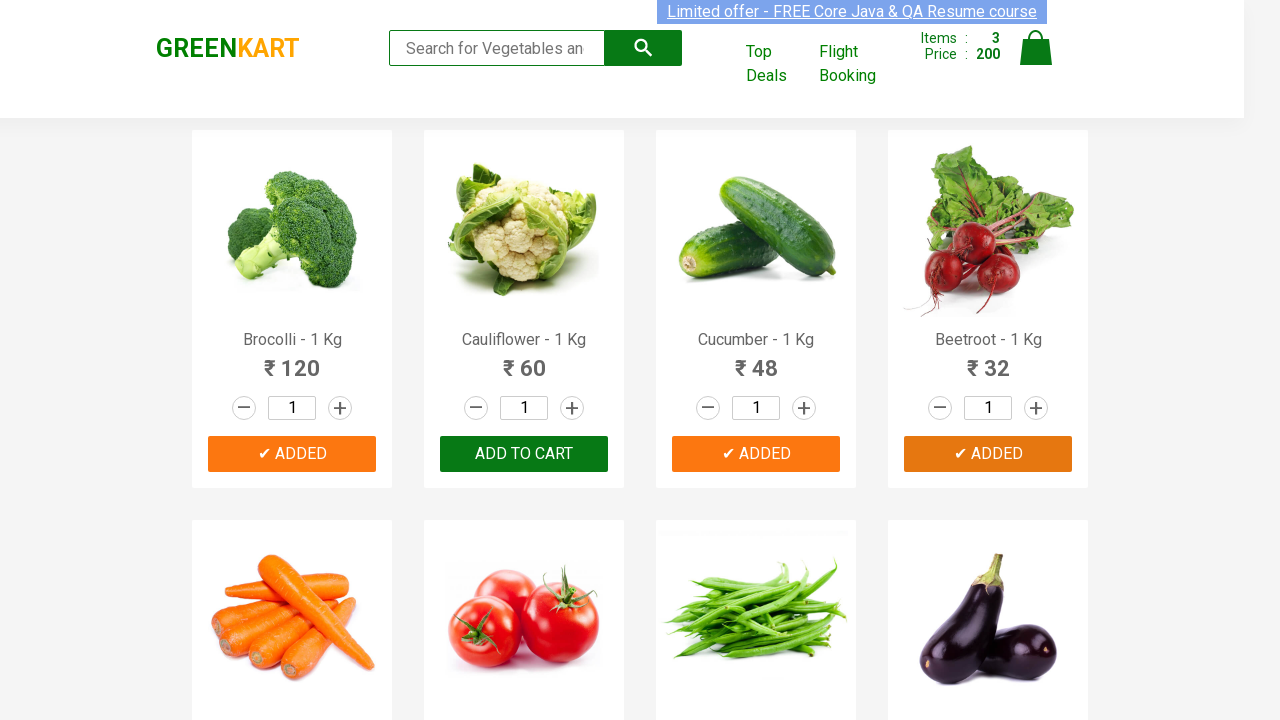

Clicked on cart icon to view cart at (1036, 48) on img[alt='Cart']
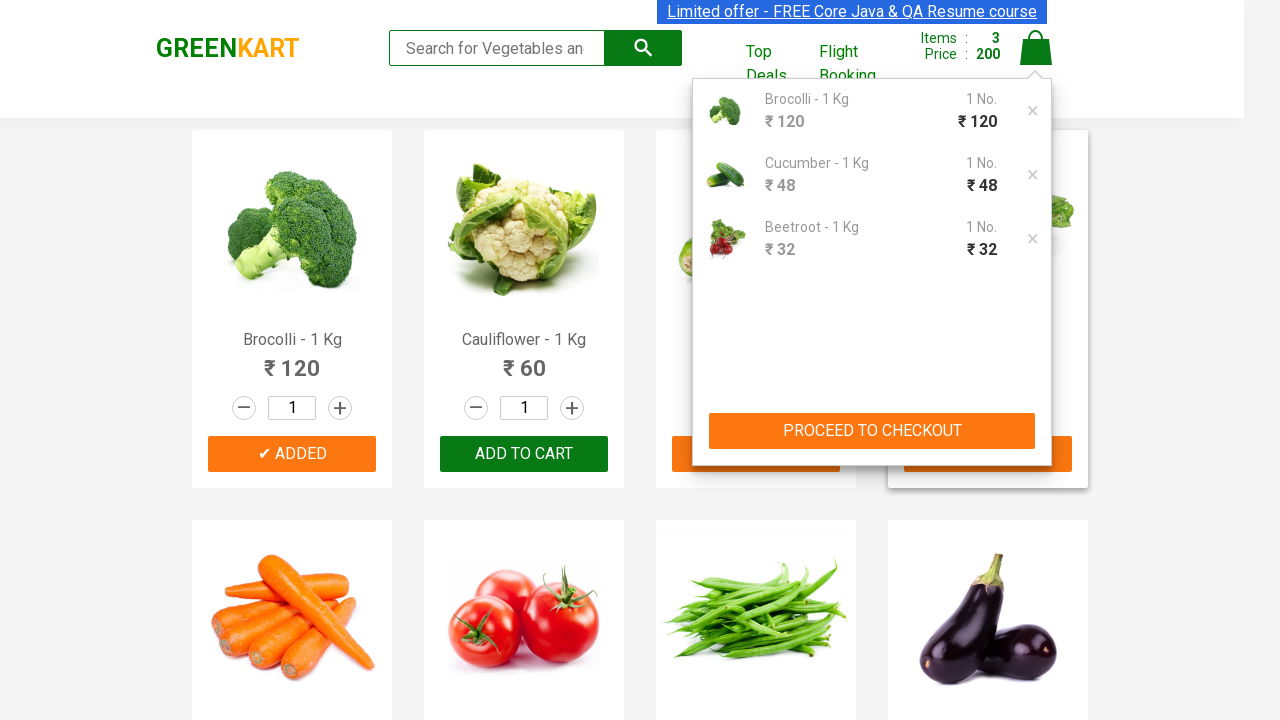

Clicked 'PROCEED TO CHECKOUT' button at (872, 431) on xpath=//button[contains(text(),'PROCEED TO CHECKOUT')]
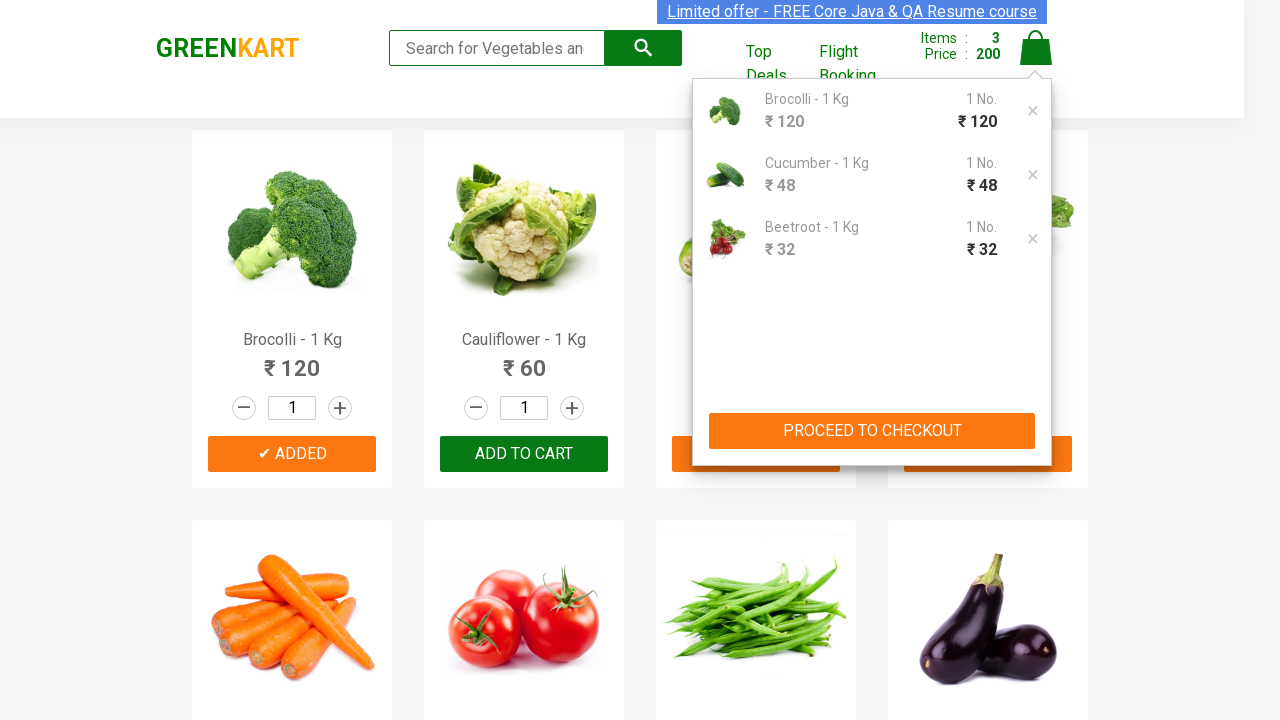

Waited for promo code input field to be visible
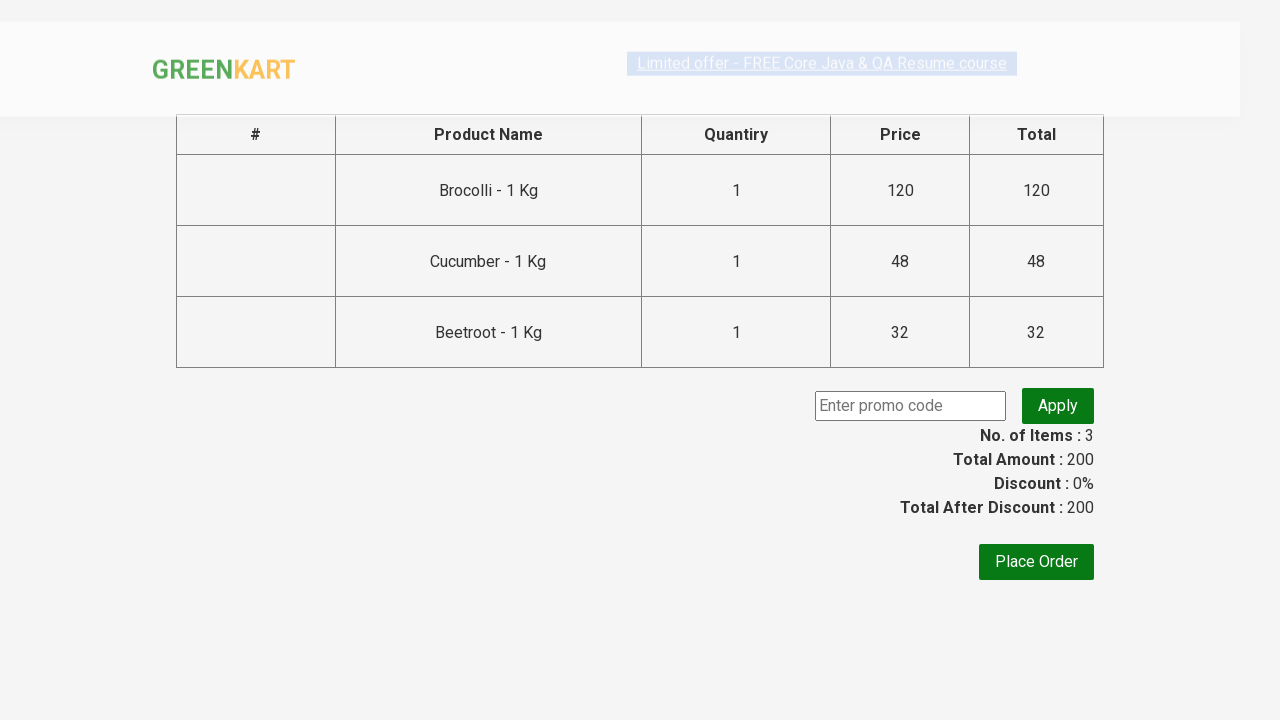

Entered promo code 'rahulshettyacademy' on input.promoCode
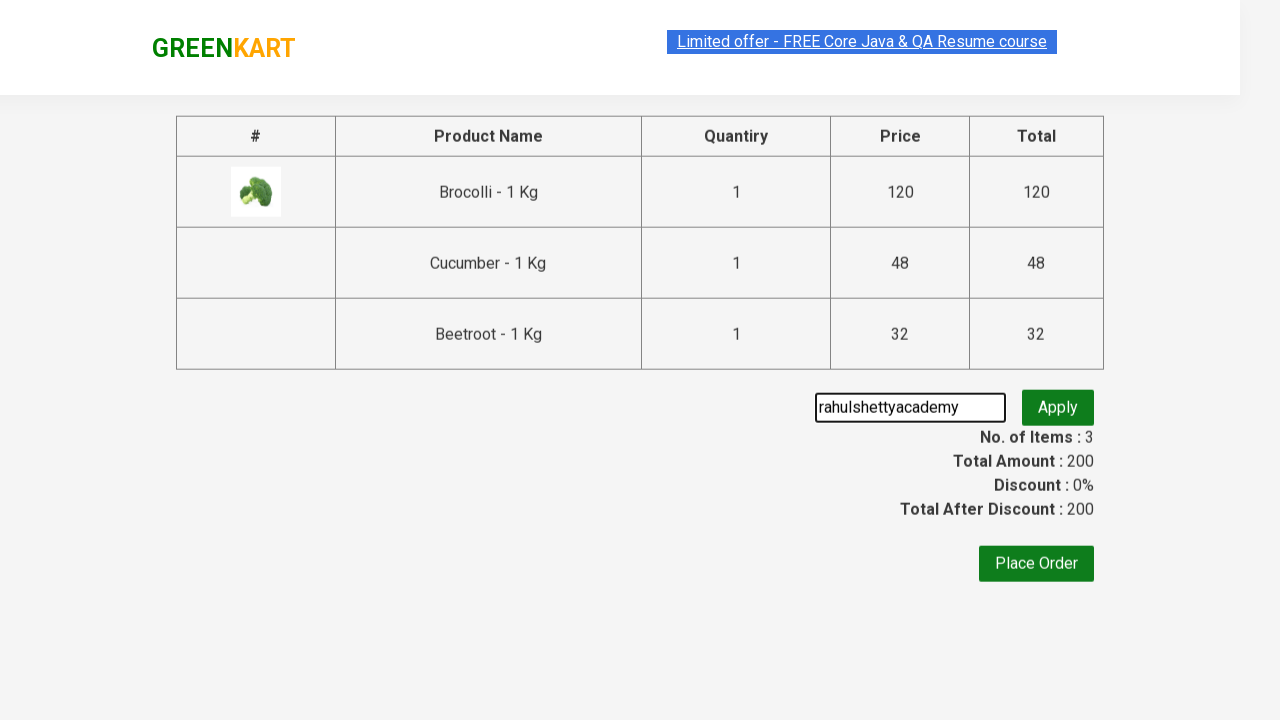

Clicked 'Apply' button to apply promo code at (1058, 406) on button.promoBtn
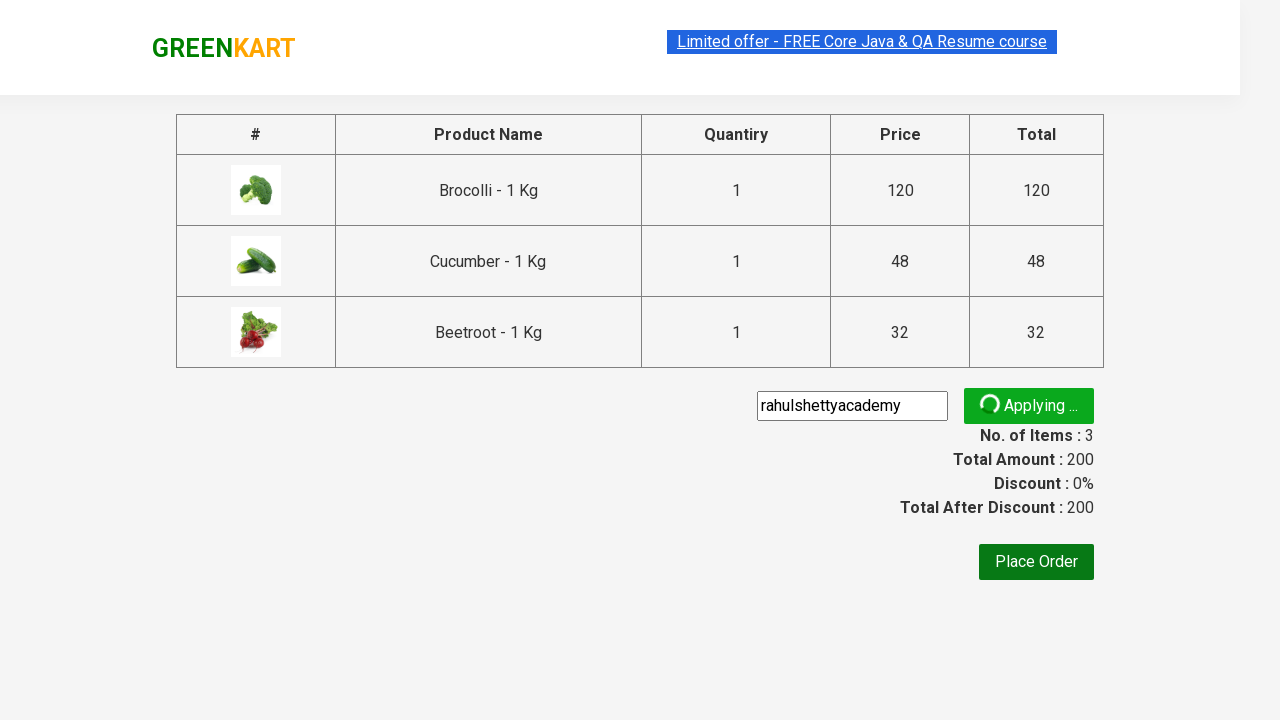

Promo code applied successfully - promo info displayed
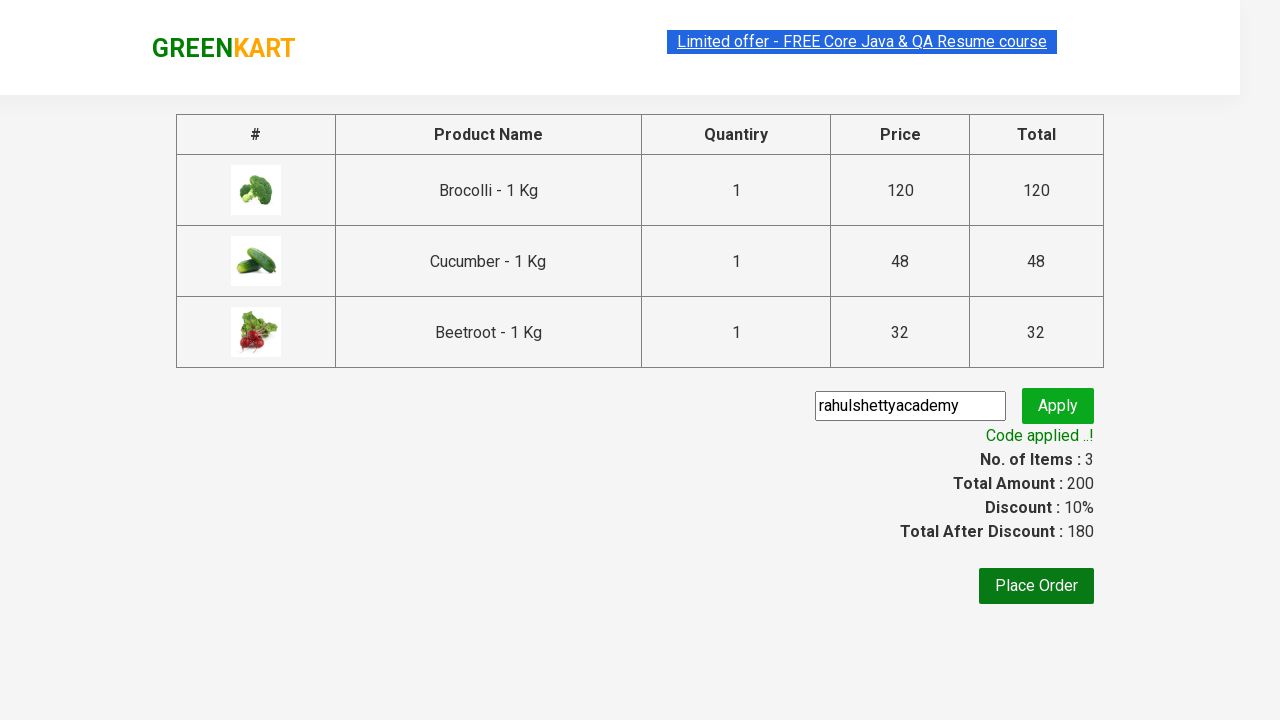

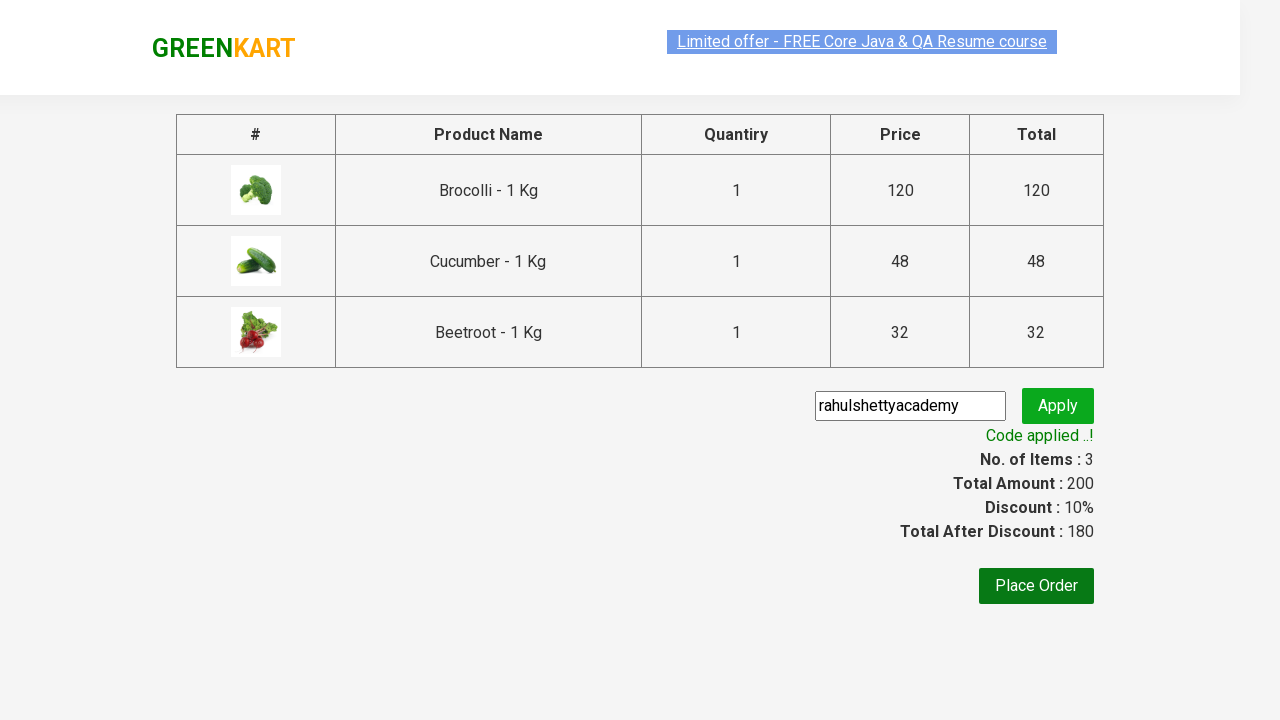